Tests the jQuery UI progress bar demo by clicking on "Download Dialog" link, switching to the demo iframe, clicking the download button, and waiting for the progress bar to reach a certain percentage

Starting URL: https://jqueryui.com/progressbar/

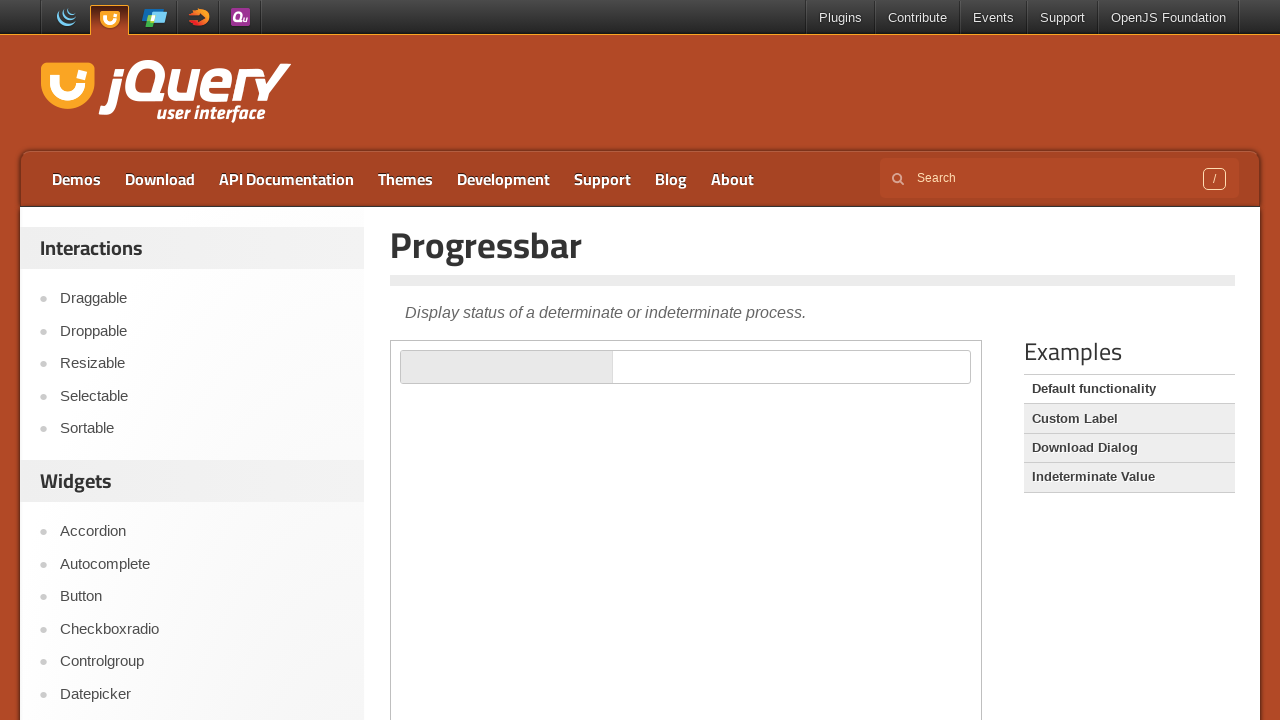

Clicked on 'Download Dialog' link at (1129, 448) on text=Download Dialog
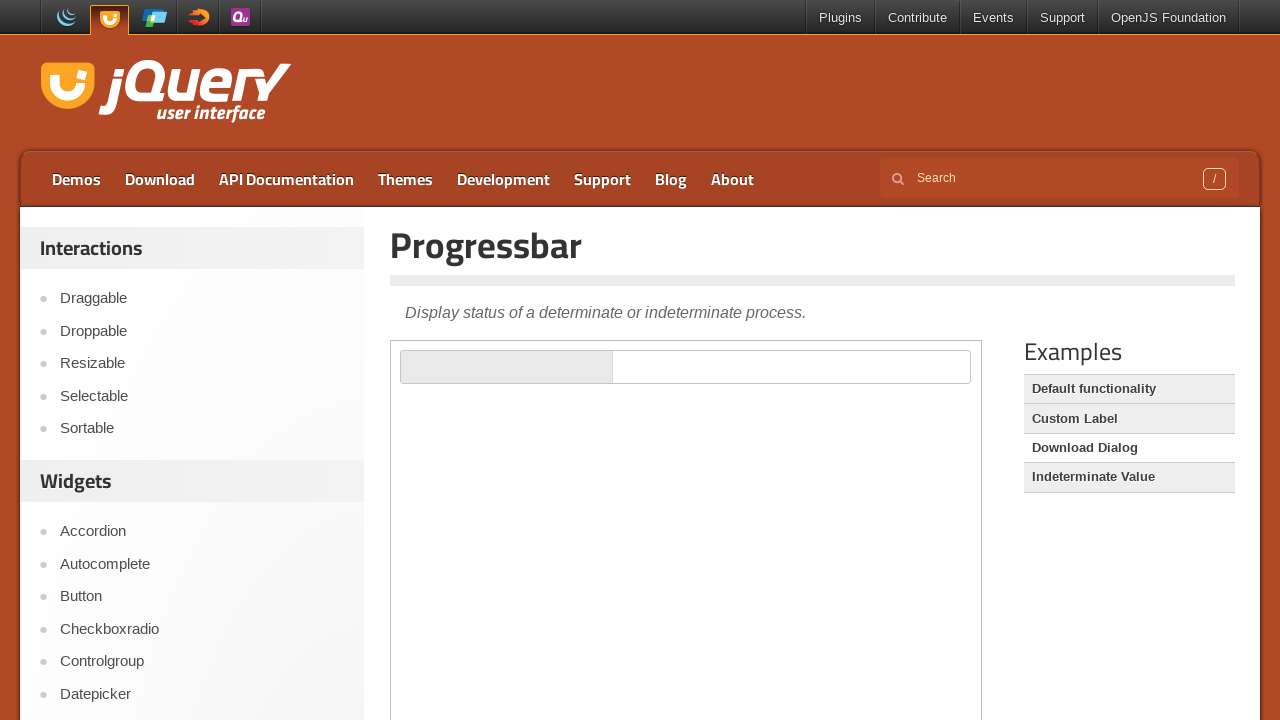

Located demo iframe
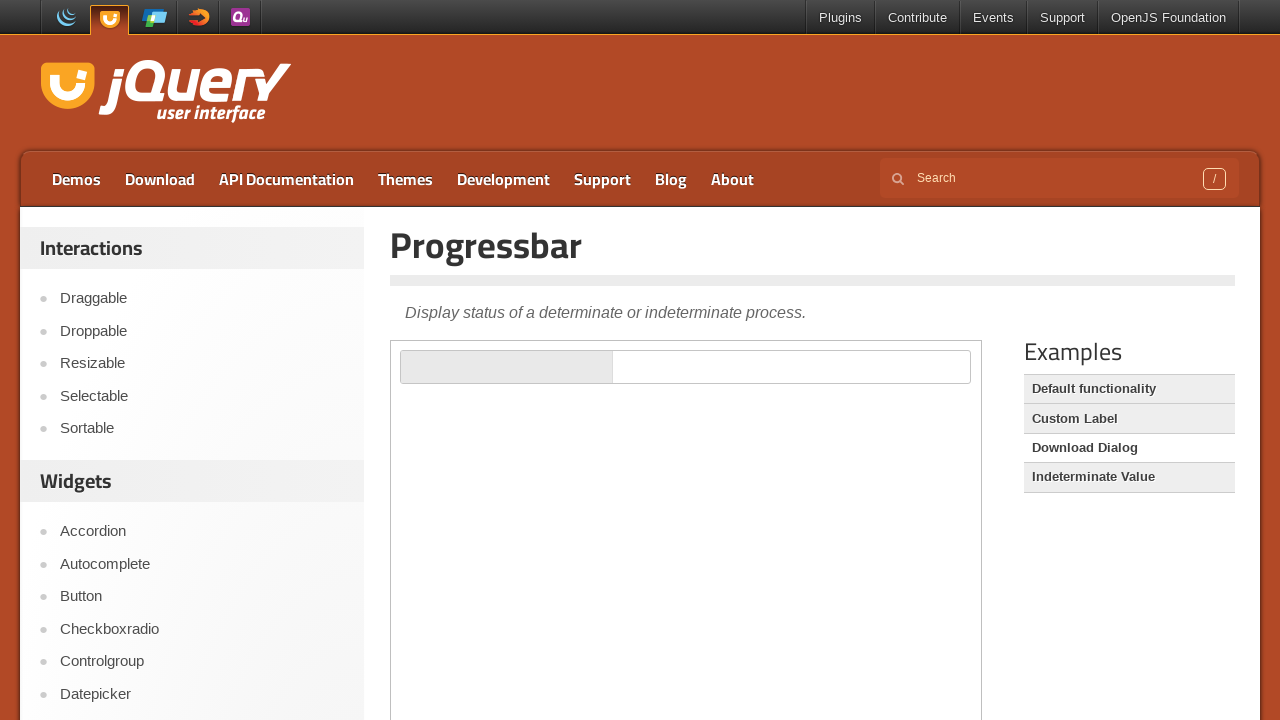

Clicked download button in iframe at (472, 366) on iframe.demo-frame >> internal:control=enter-frame >> #downloadButton
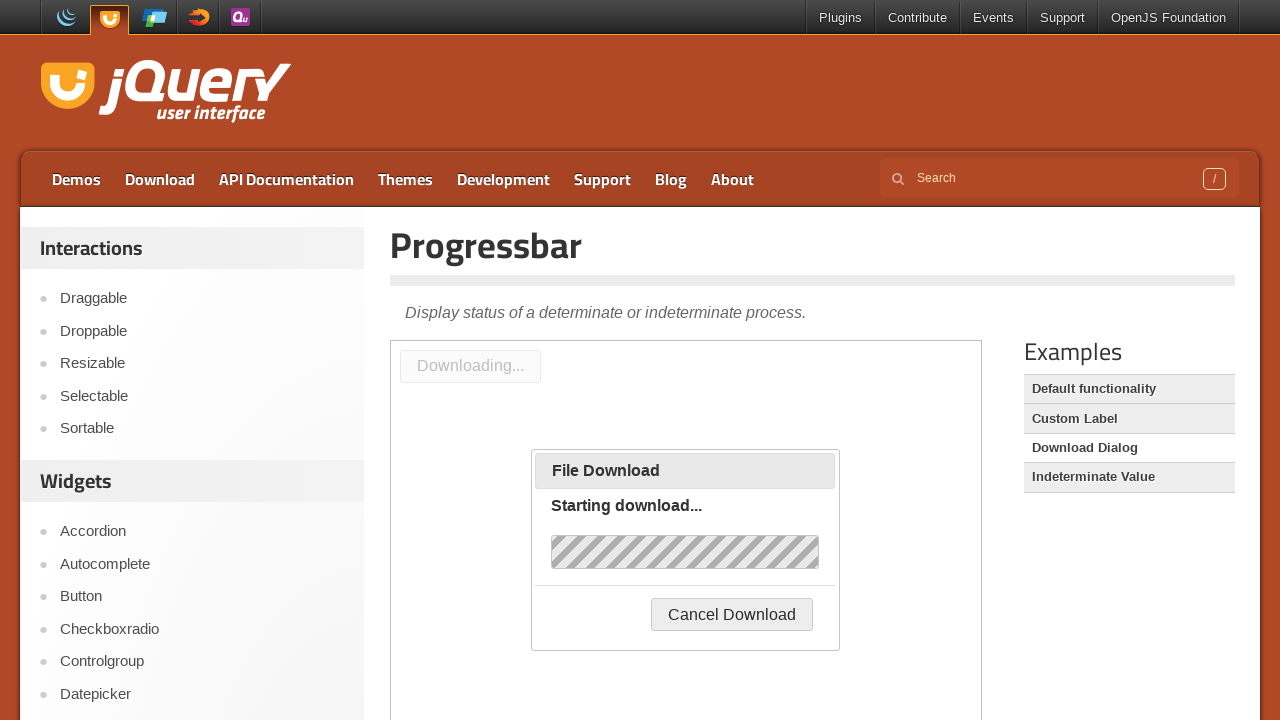

Progress label became visible
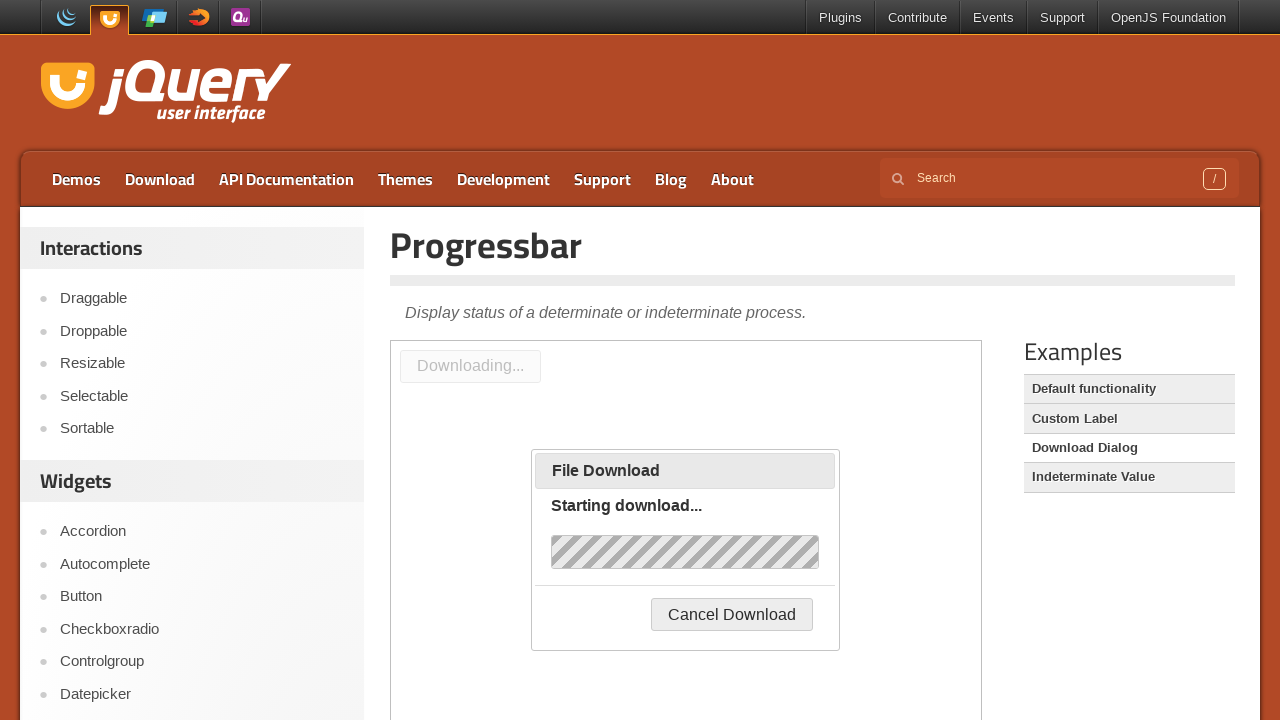

Waited 2 seconds for progress bar to advance
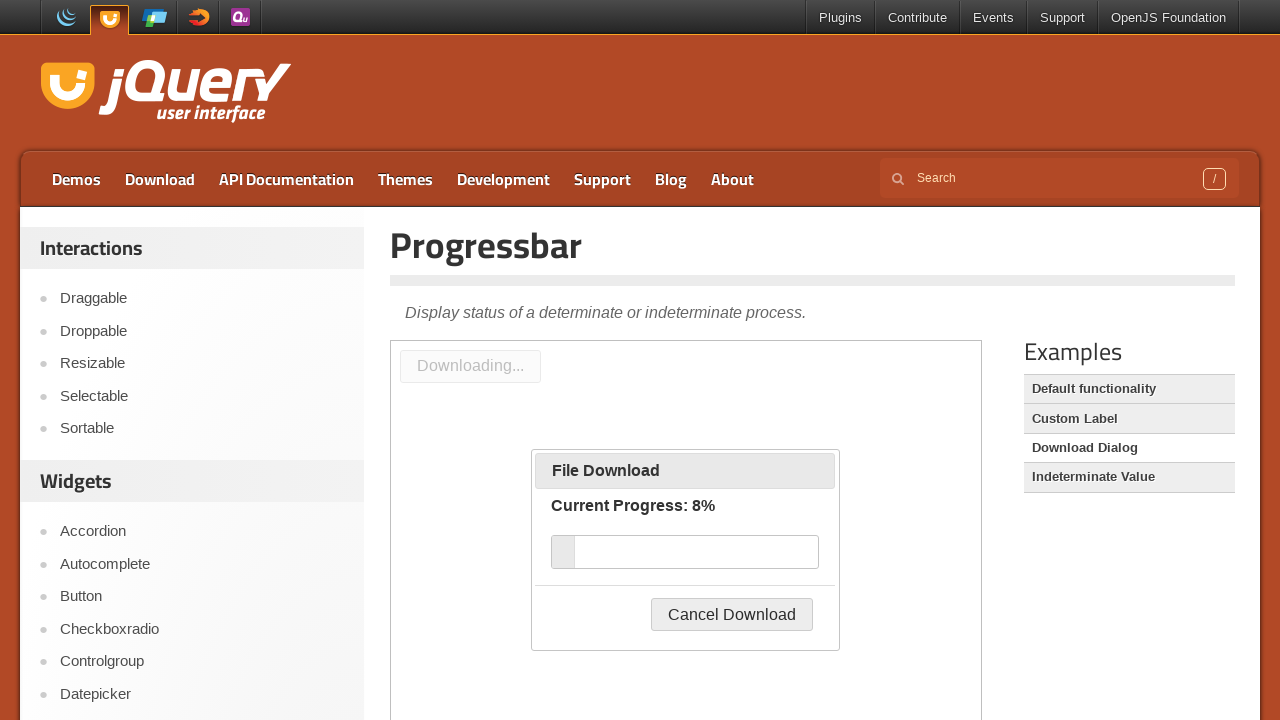

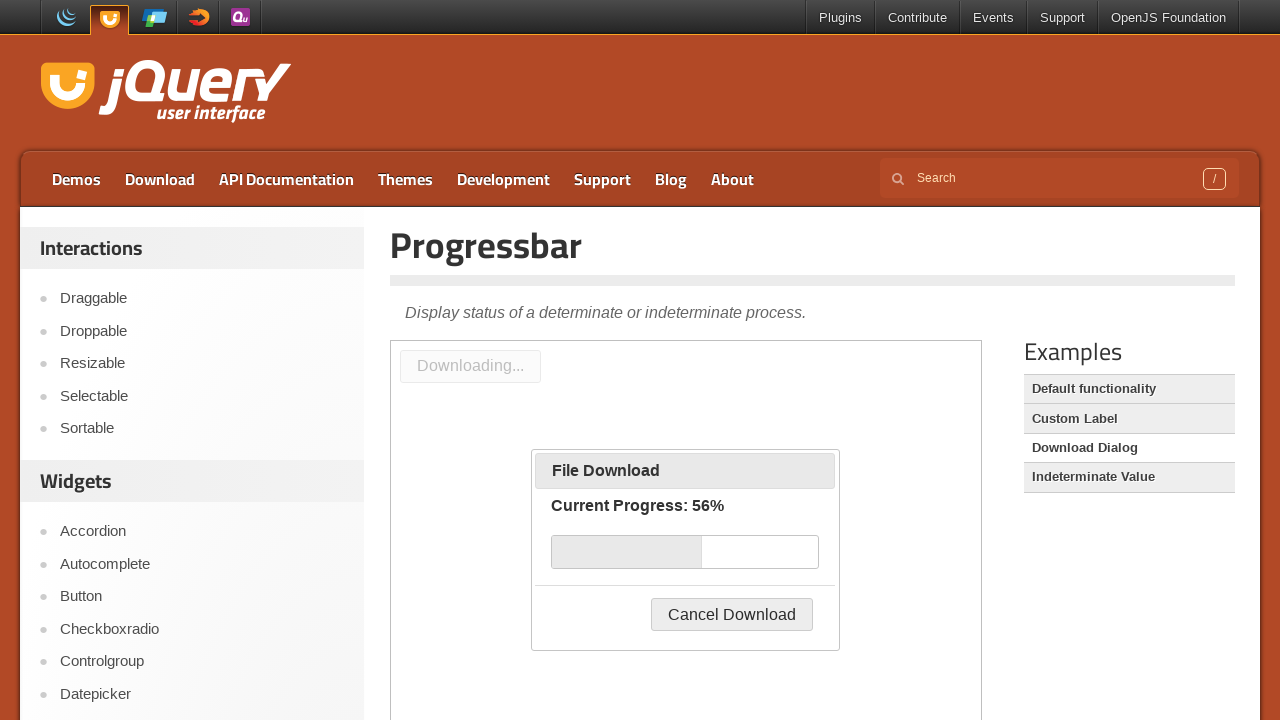